Tests browser navigation functionality on Apple website by navigating back, forward, and refreshing the page

Starting URL: https://www.apple.com/

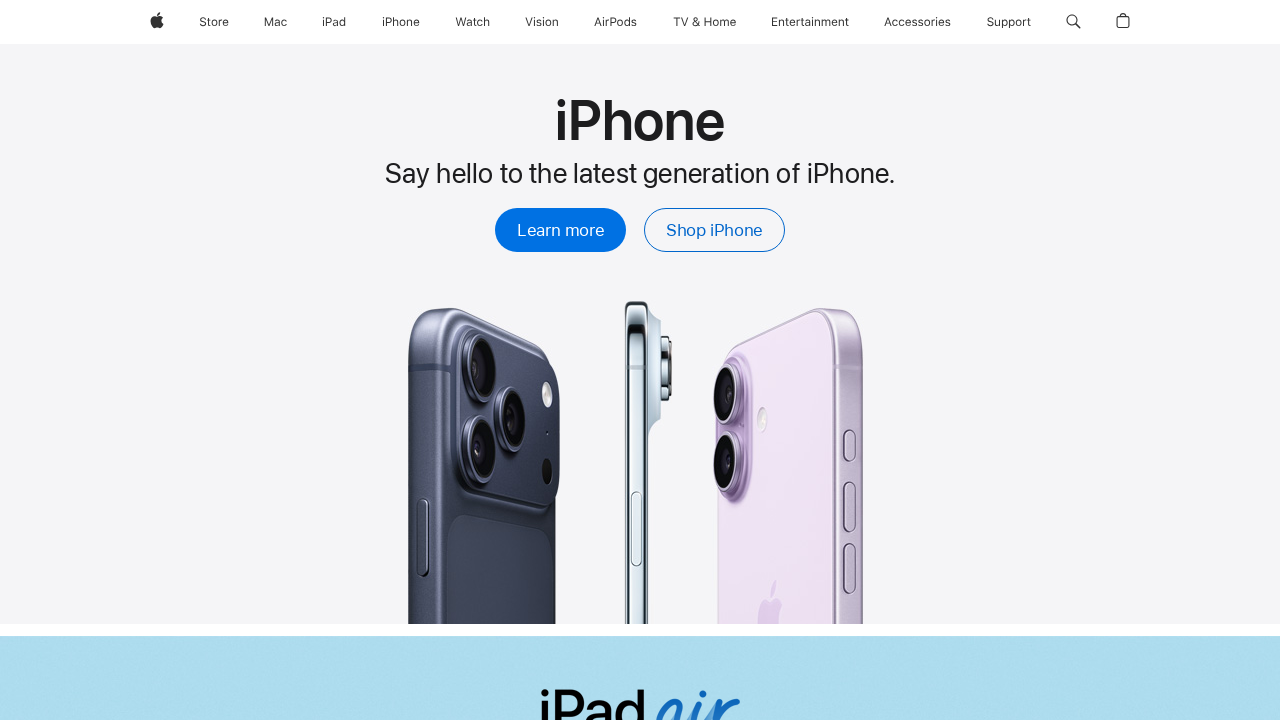

Navigated back from Apple homepage
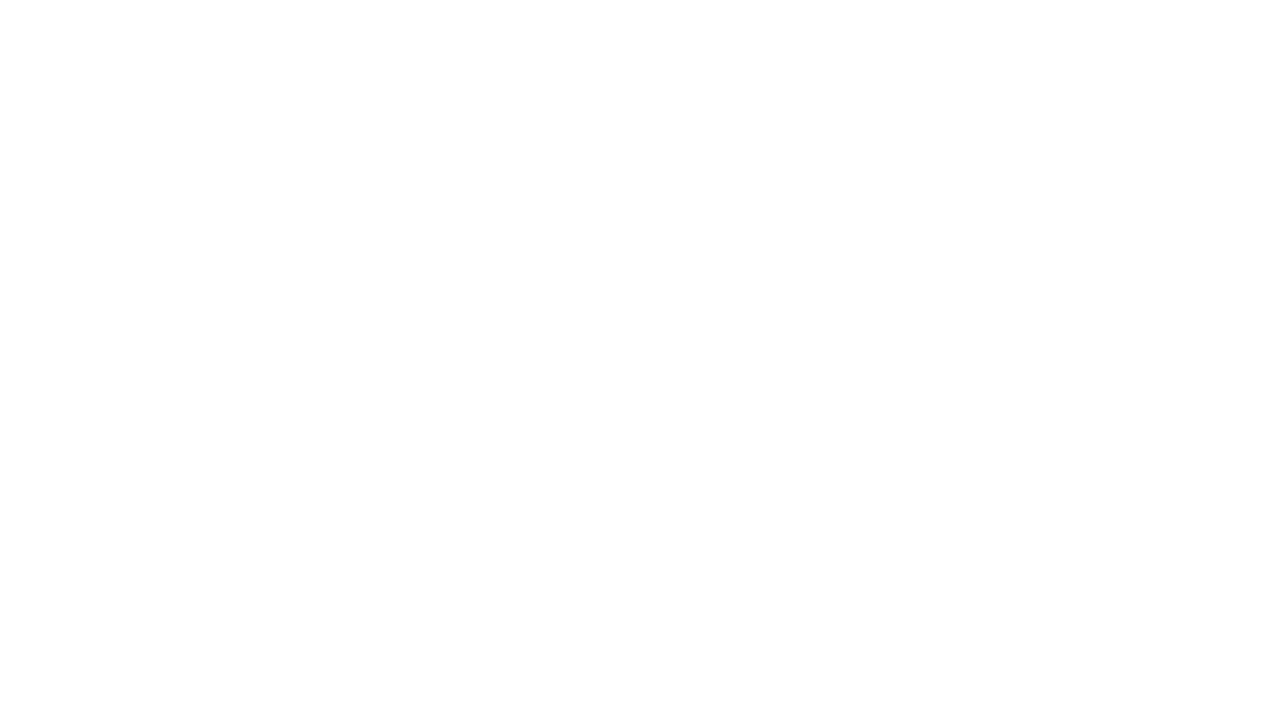

Navigated forward to return to Apple homepage
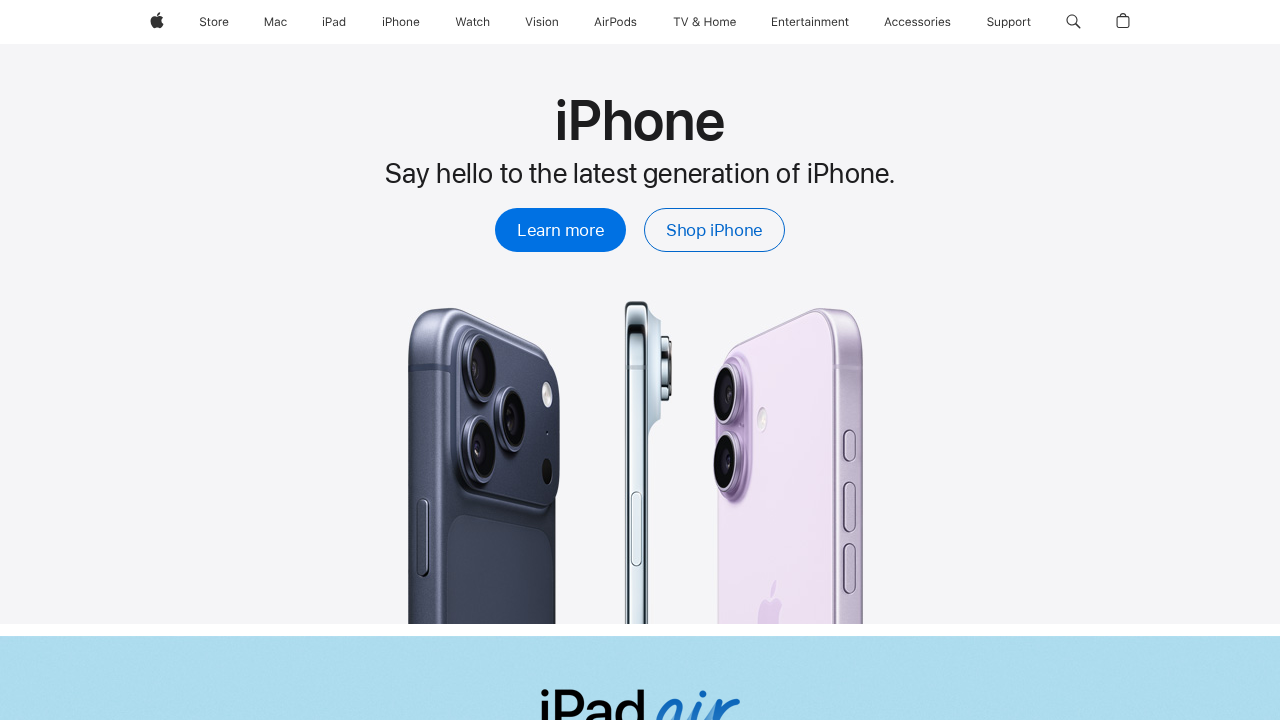

Refreshed the Apple homepage
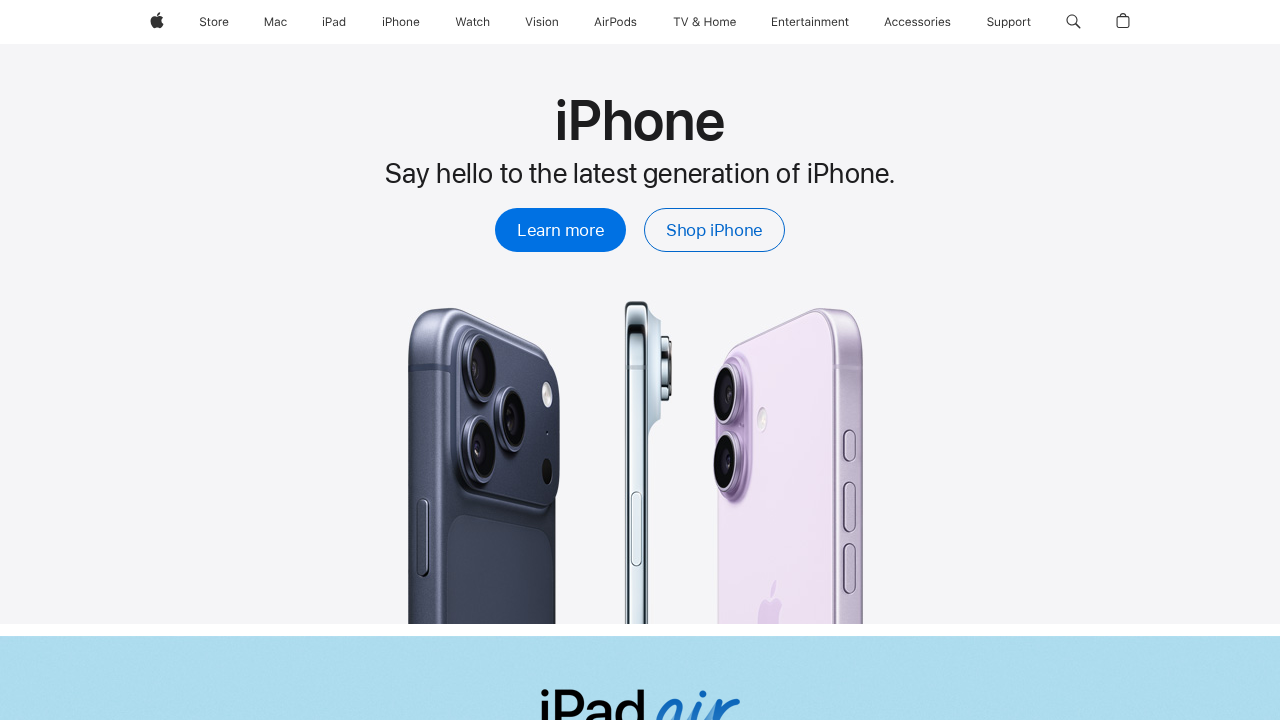

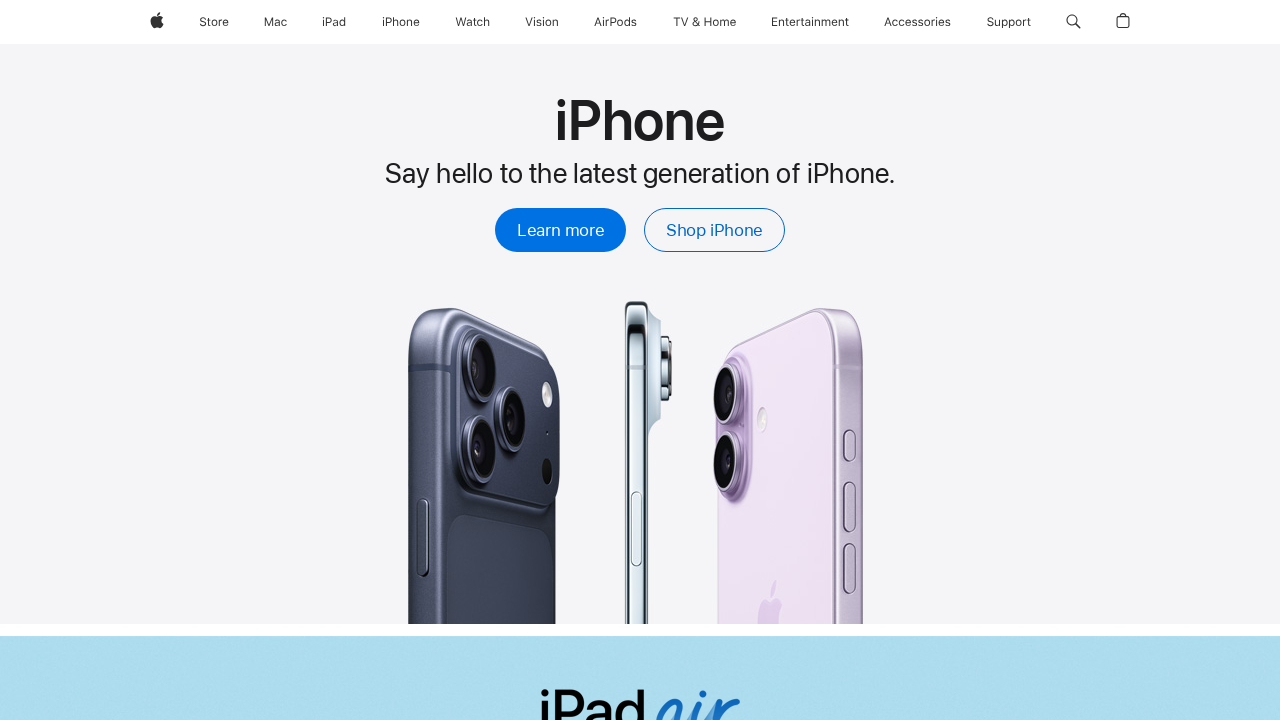